Tests dropdown selection functionality by verifying dropdown options and selecting an option

Starting URL: https://rahulshettyacademy.com/AutomationPractice/

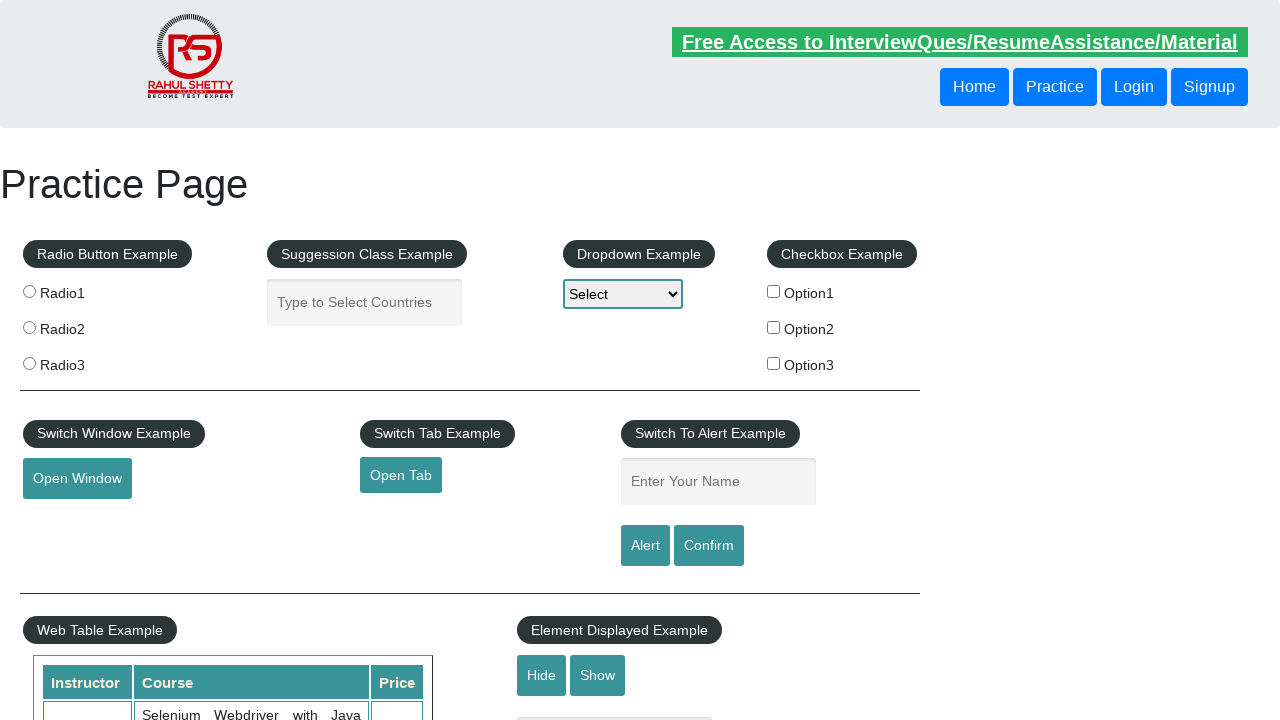

Selected option1 from dropdown by index 1 on #dropdown-class-example
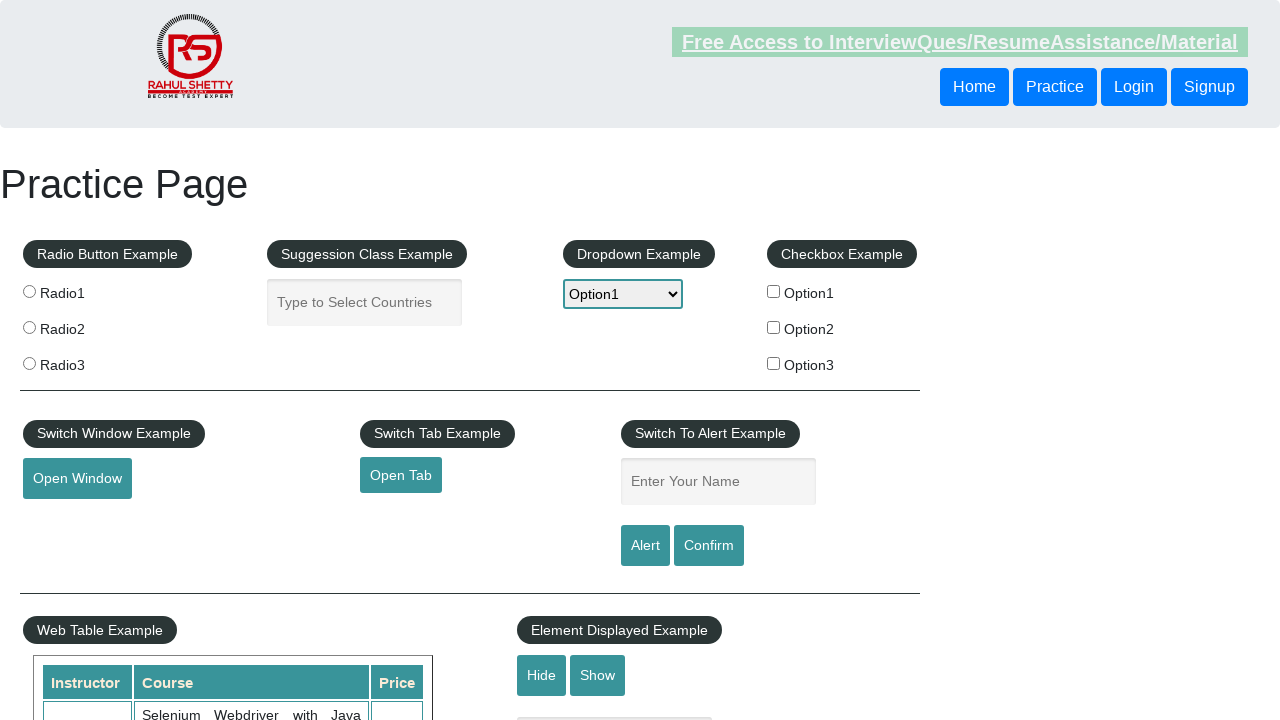

Retrieved selected dropdown value
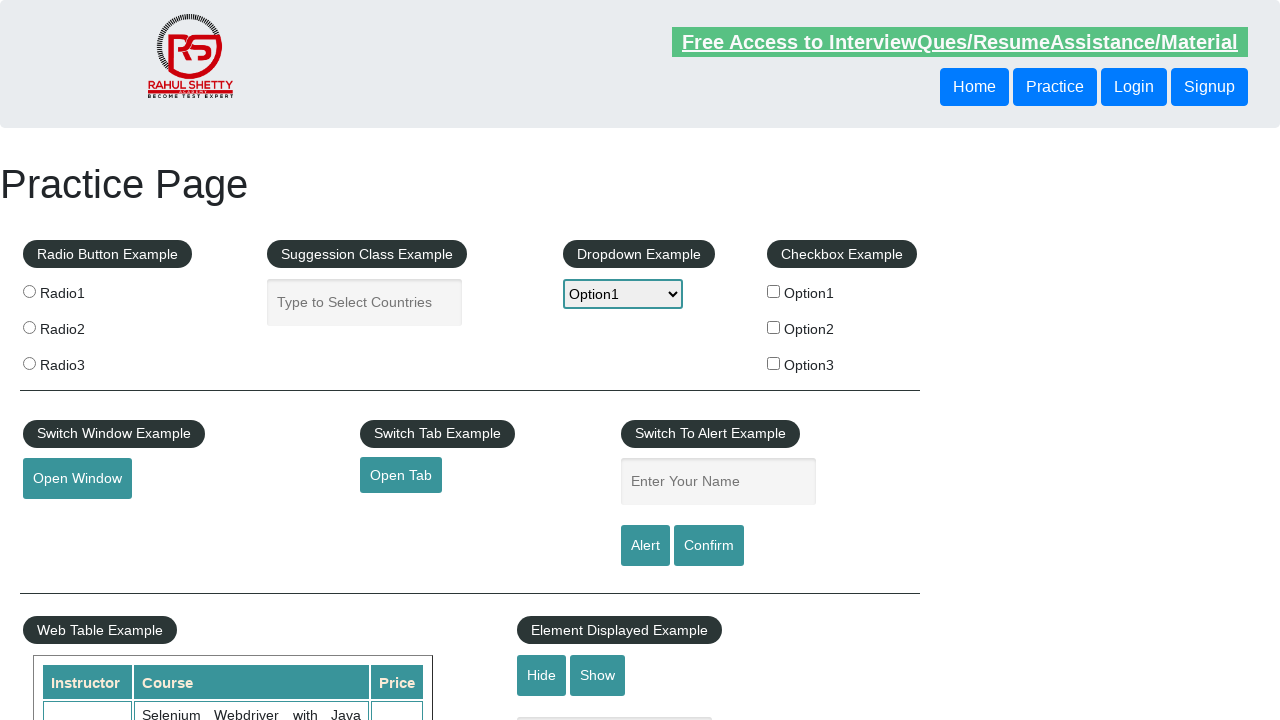

Verified selected value equals 'option1'
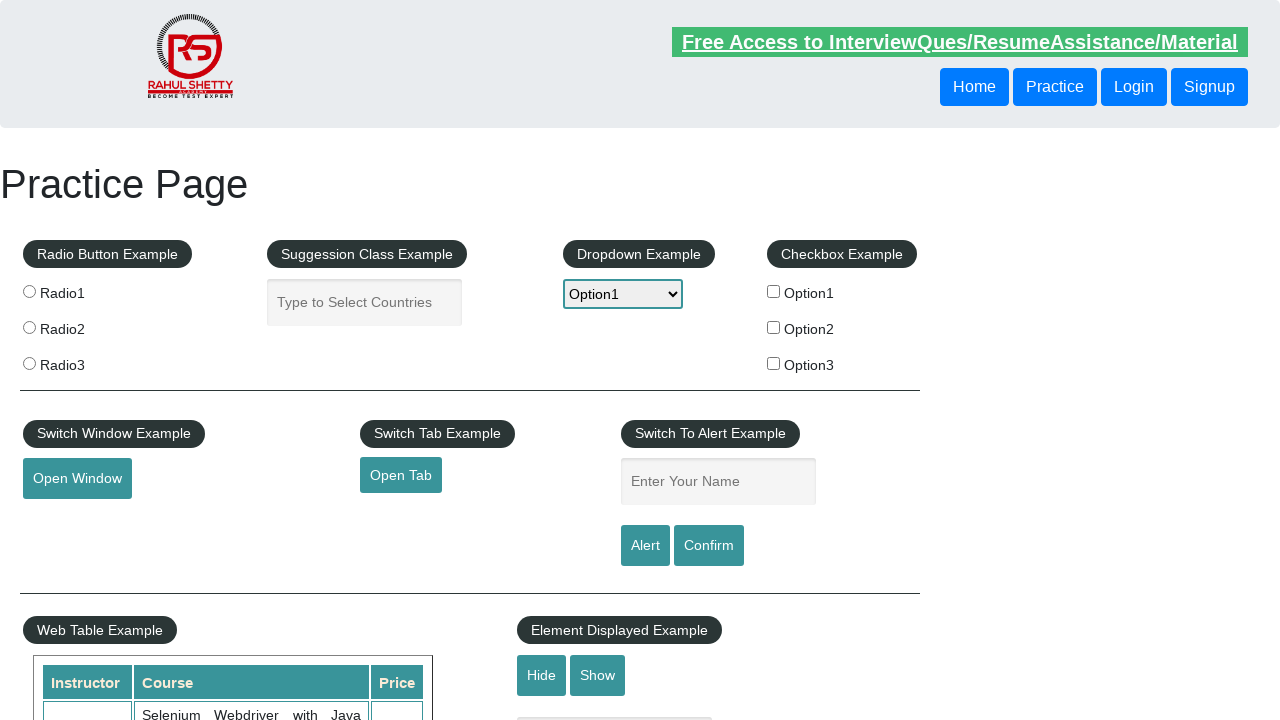

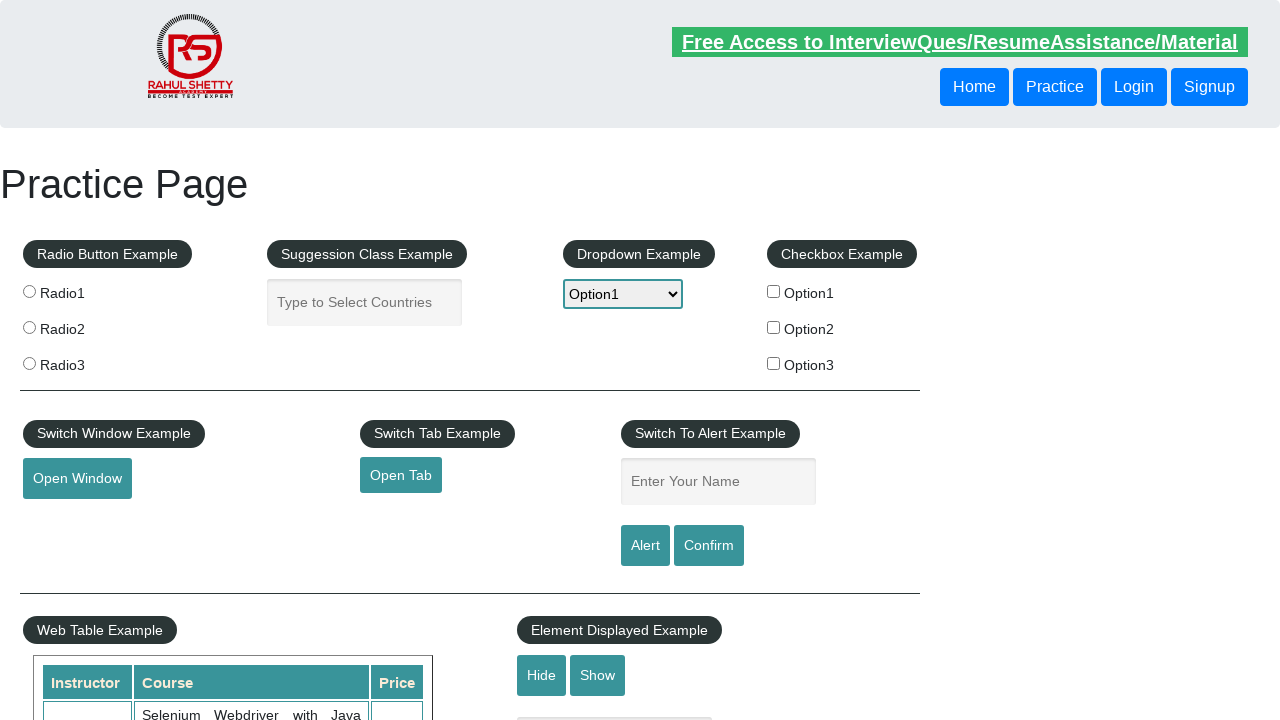